Tests form filling functionality by entering first name, last name, and job title into a sample form on the Formy project website.

Starting URL: https://formy-project.herokuapp.com/form

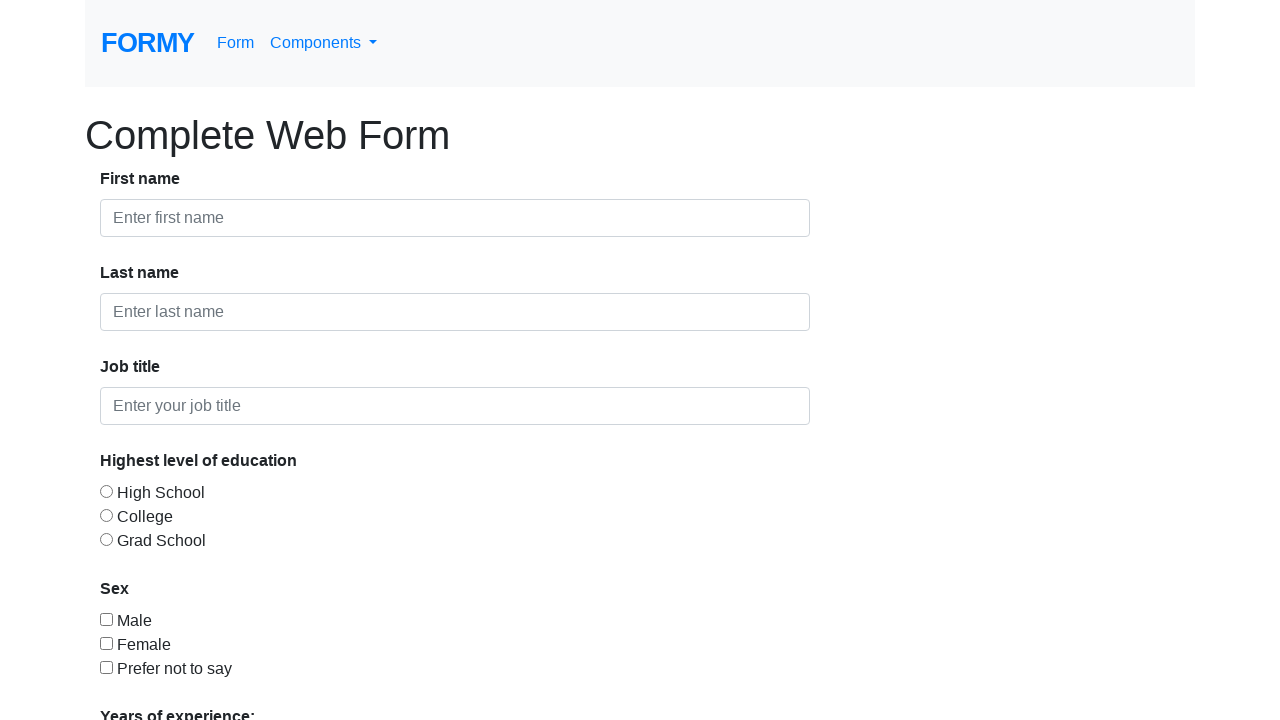

Filled first name field with 'ELON' on #first-name
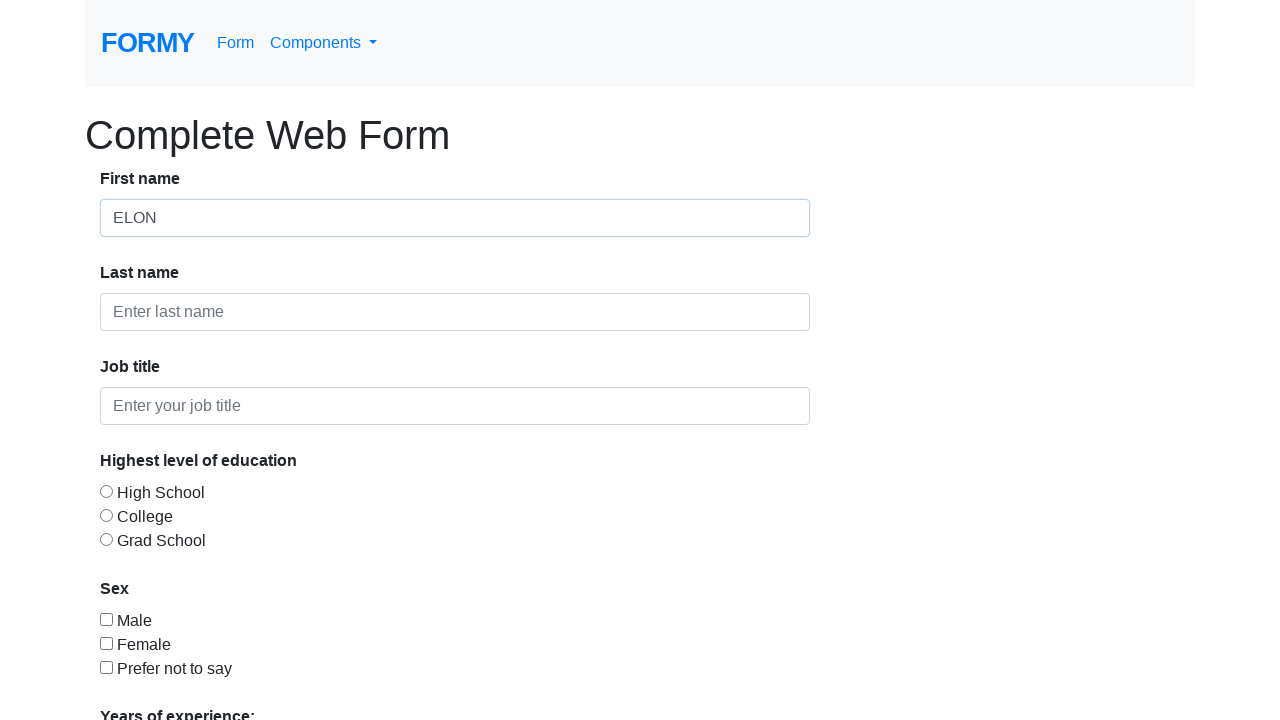

Filled last name field with 'MUSK' on #last-name
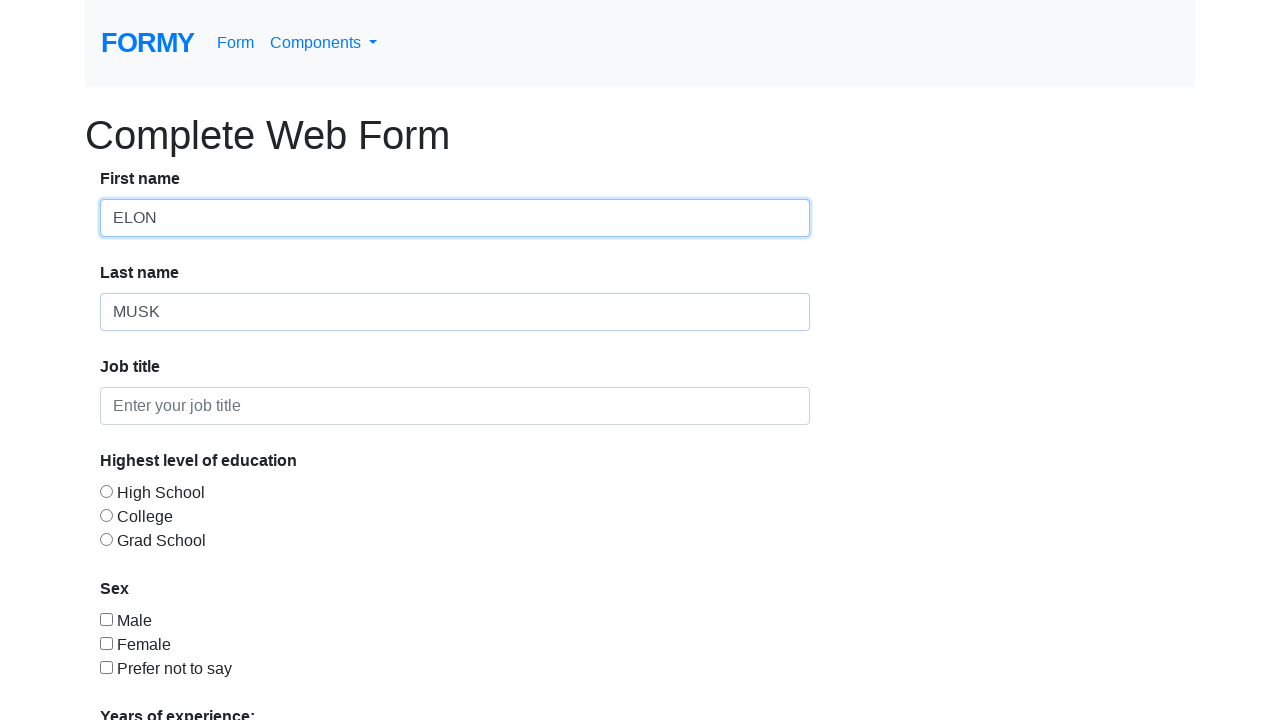

Job title field is now present and attached
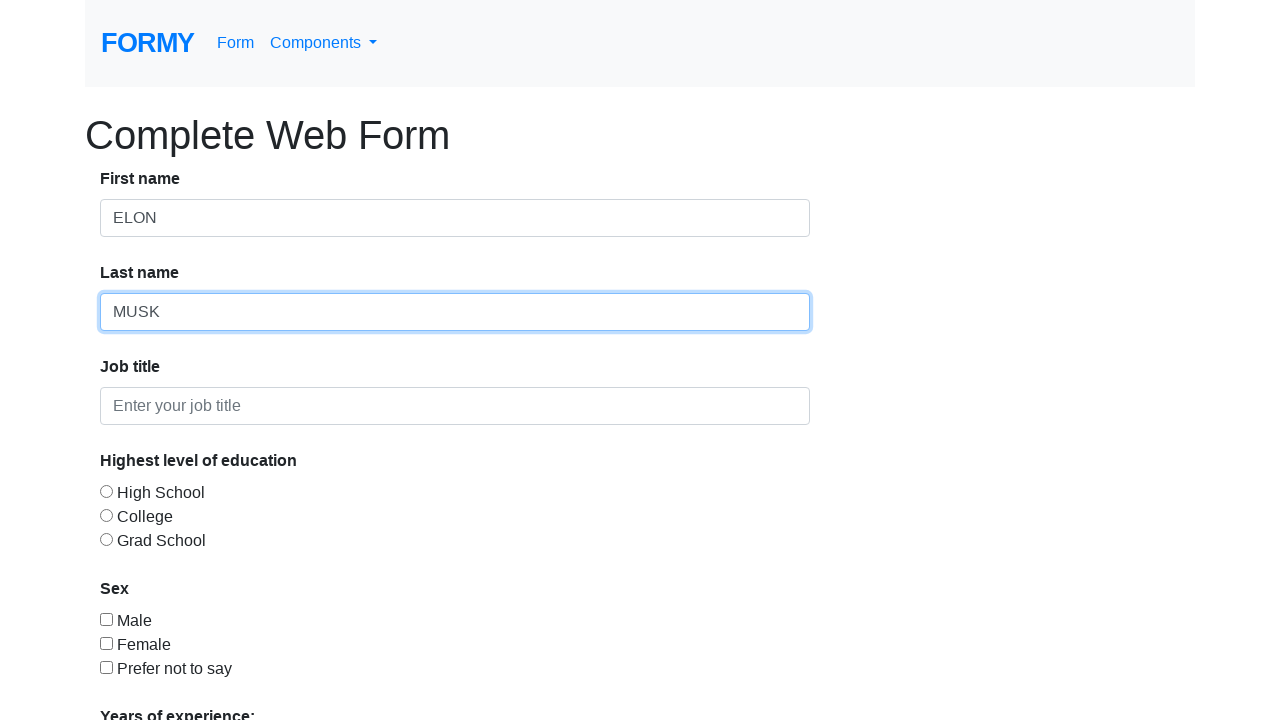

Filled job title field with 'INJINER_TEST' on #job-title
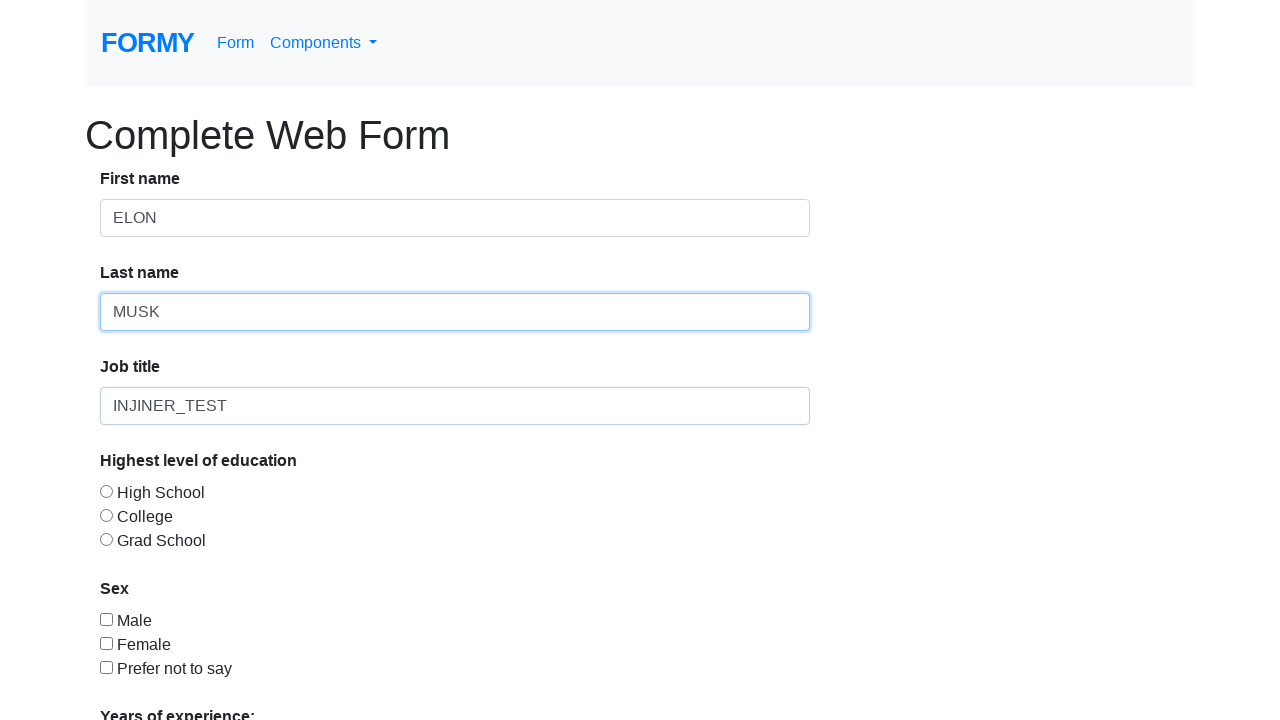

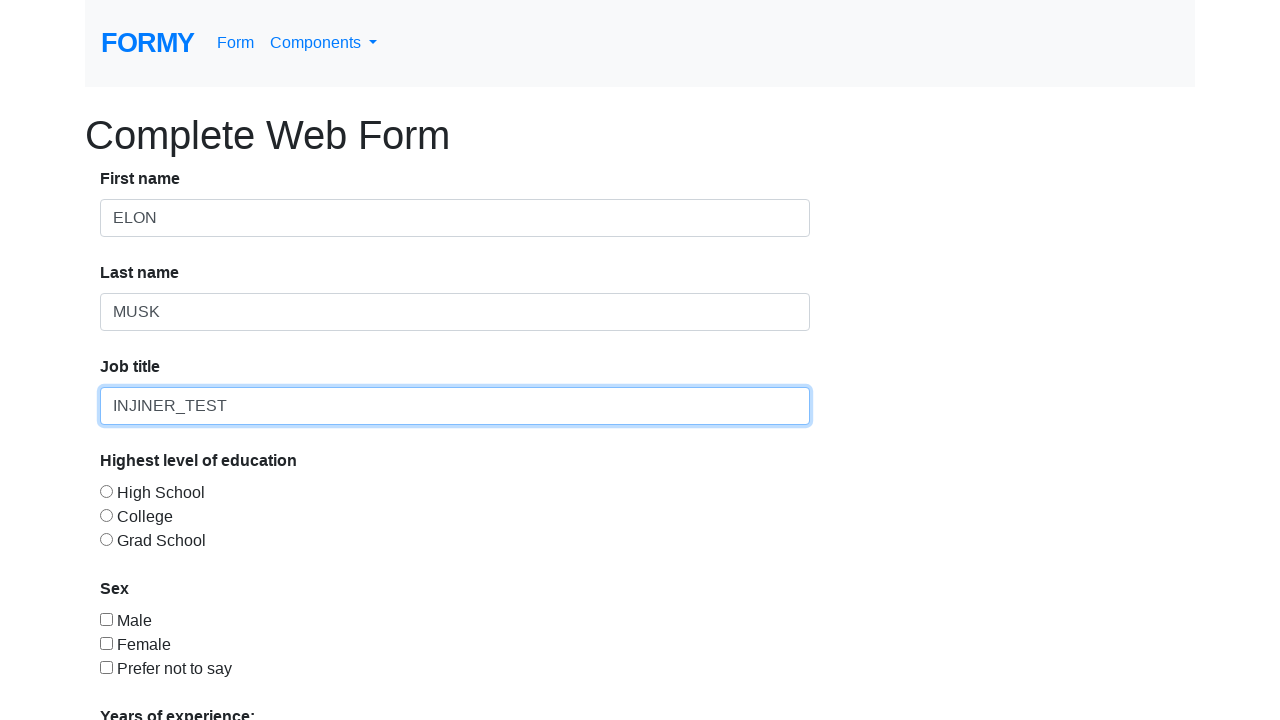